Tests the GreenKart shopping site by searching for products containing "ca", verifying 4 products appear, adding items to cart including one containing "Cashews", and verifying the brand name displays correctly.

Starting URL: https://rahulshettyacademy.com/seleniumPractise/#/

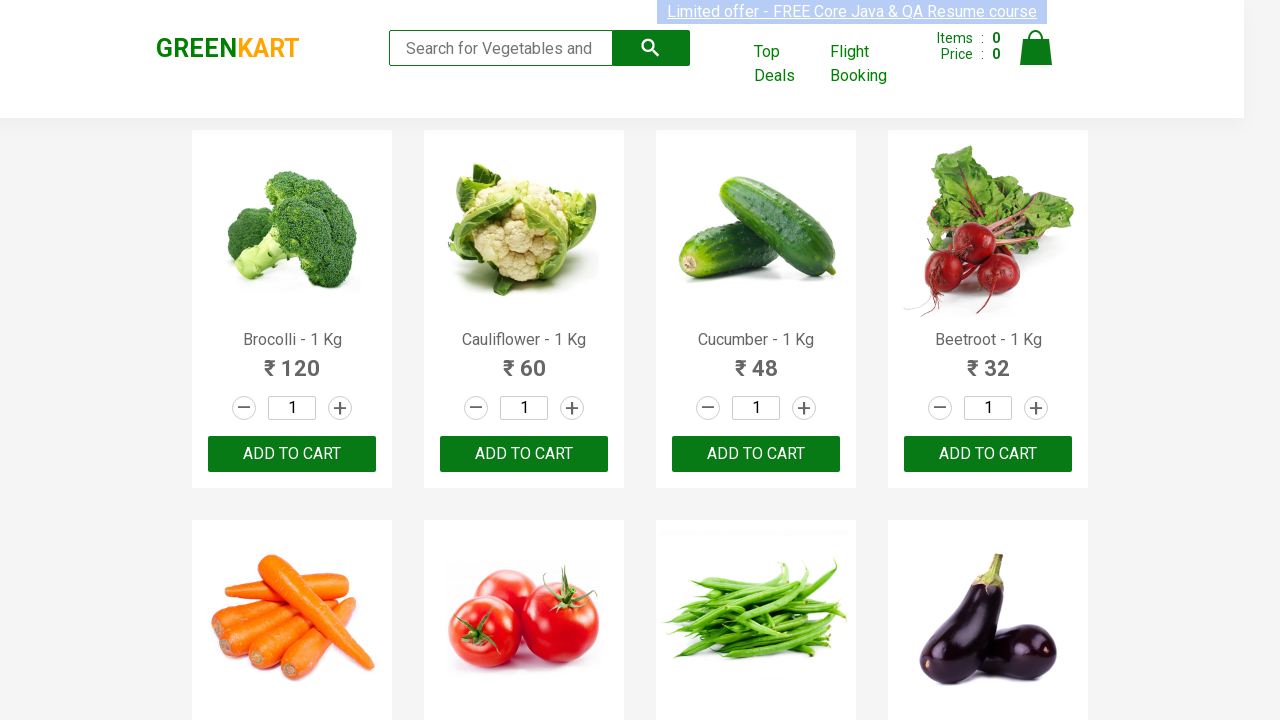

Typed 'ca' in the search box to filter products on .search-keyword
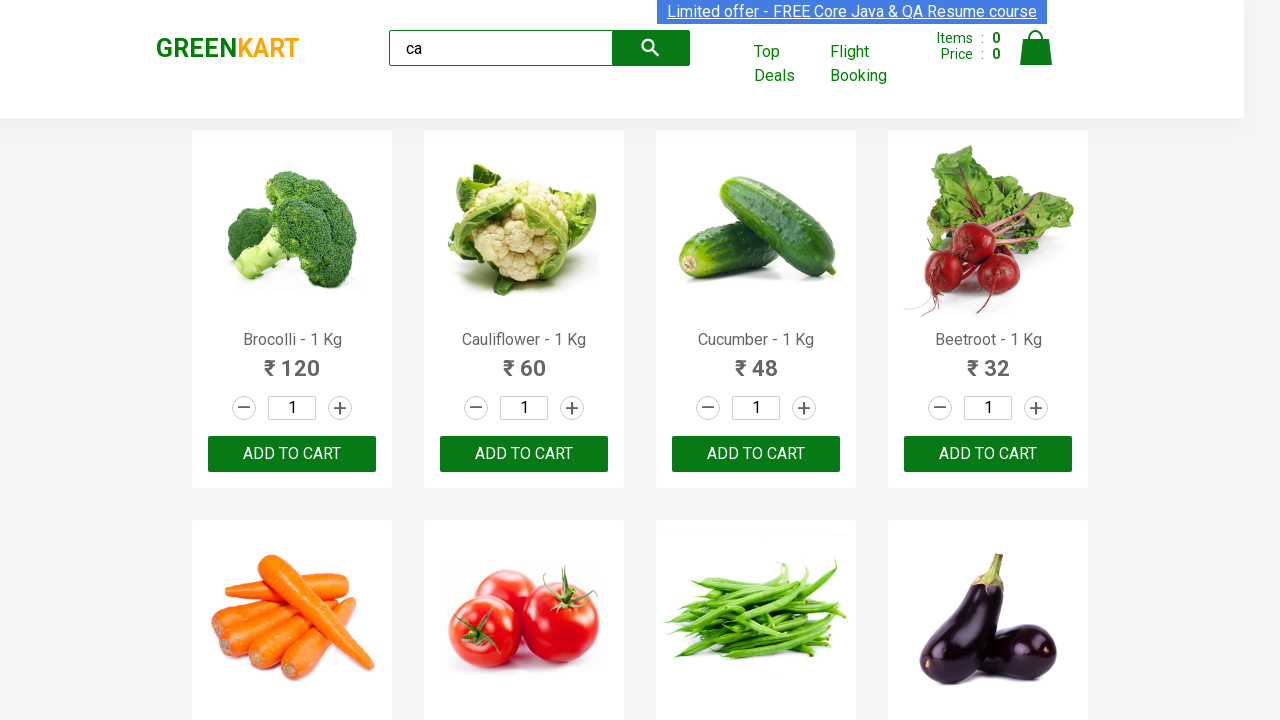

Waited 2 seconds for search results to filter
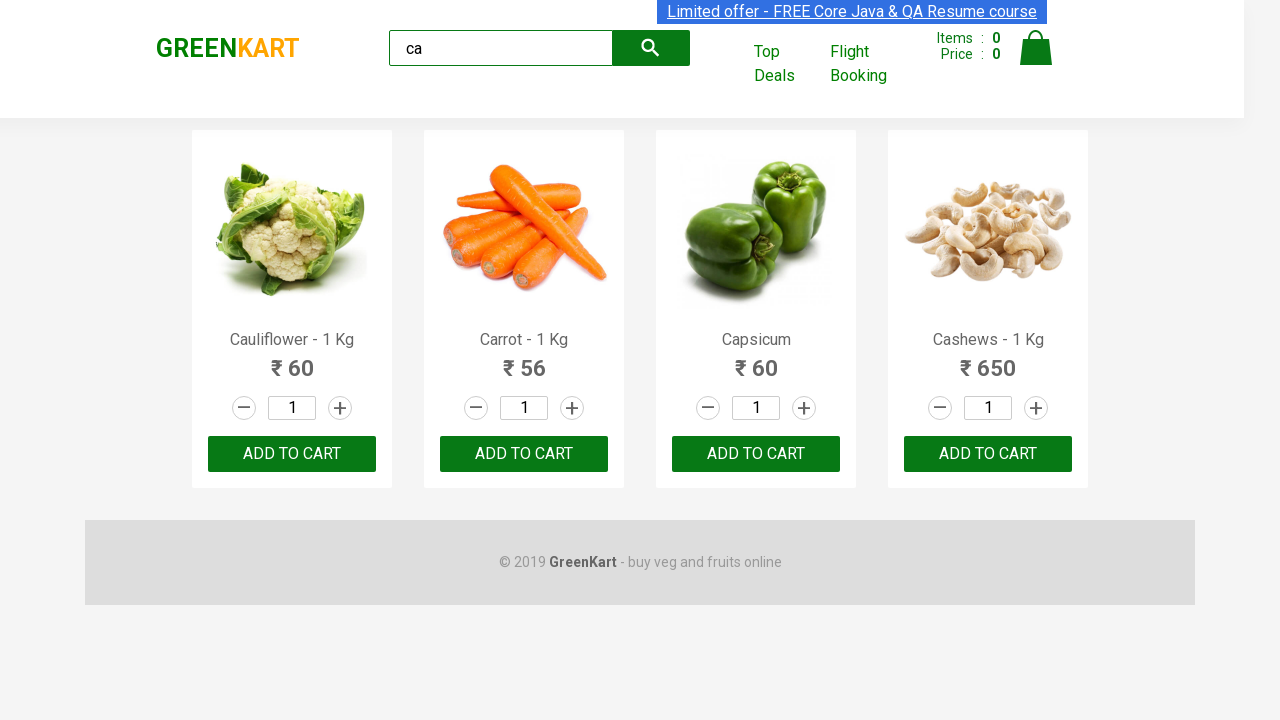

Waited for visible products to load
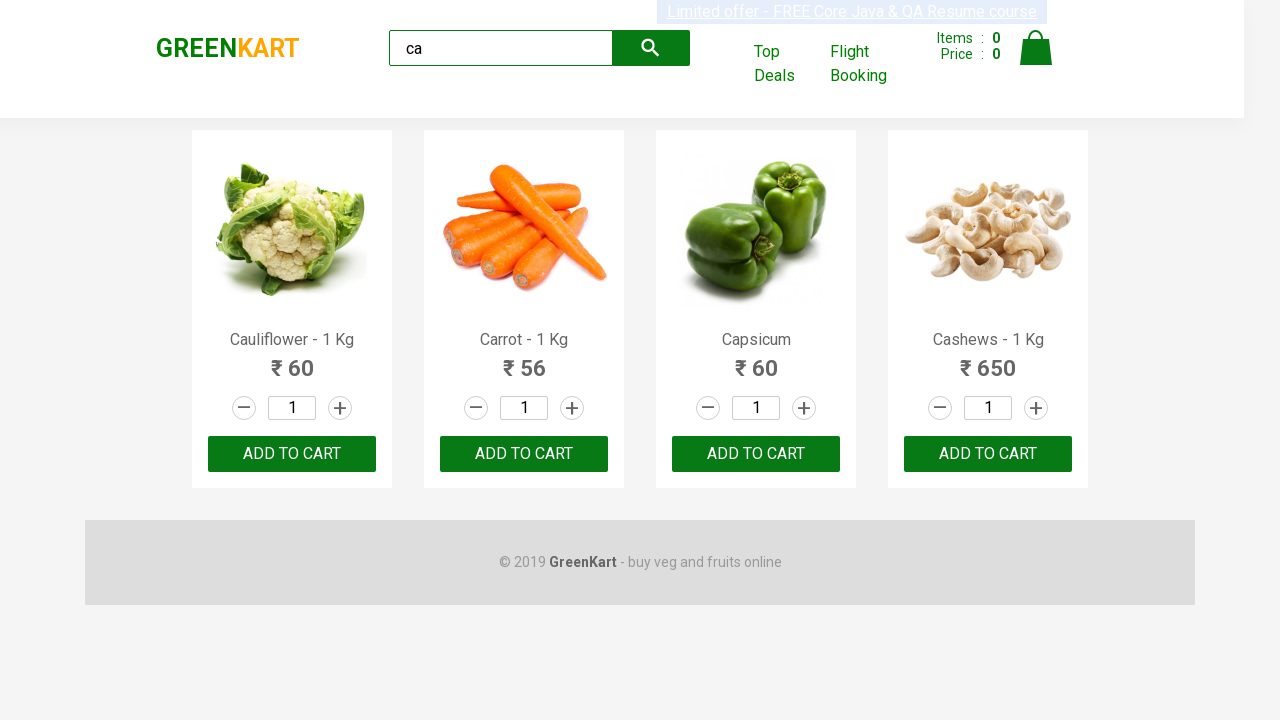

Verified that exactly 4 products are visible after filtering
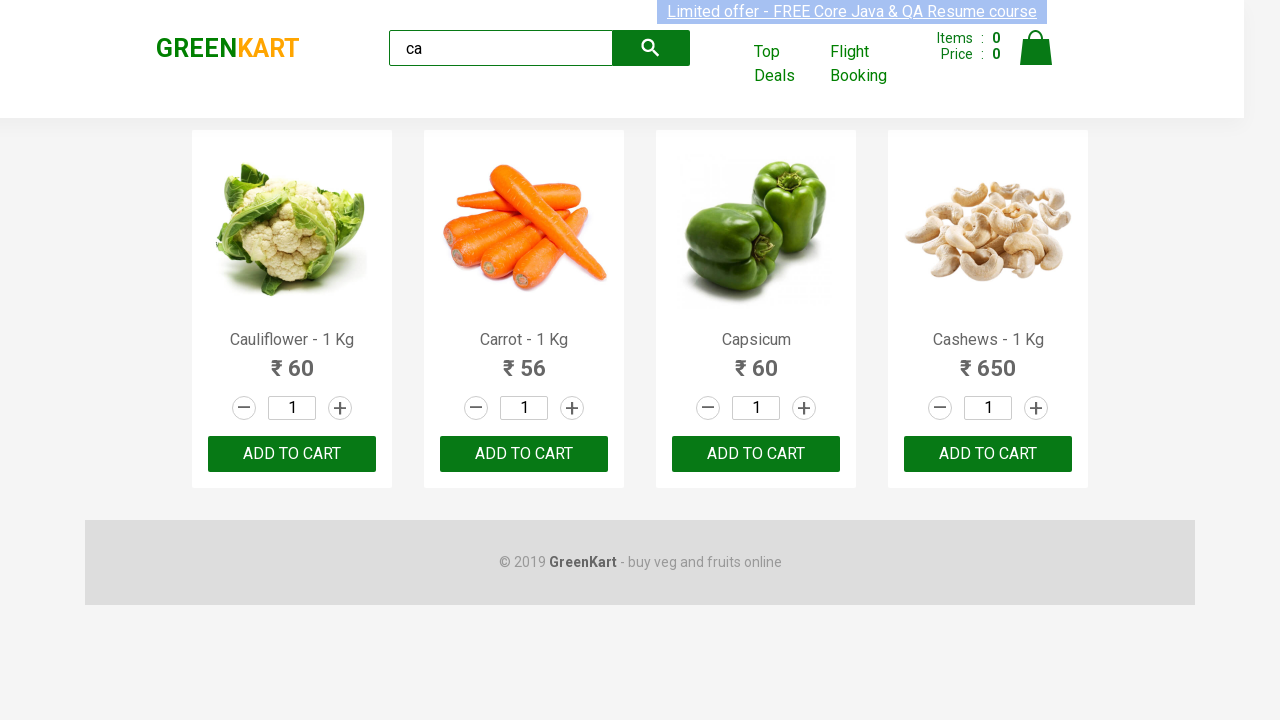

Clicked ADD TO CART button on the 3rd product at (756, 454) on .products .product >> nth=2 >> text=ADD TO CART
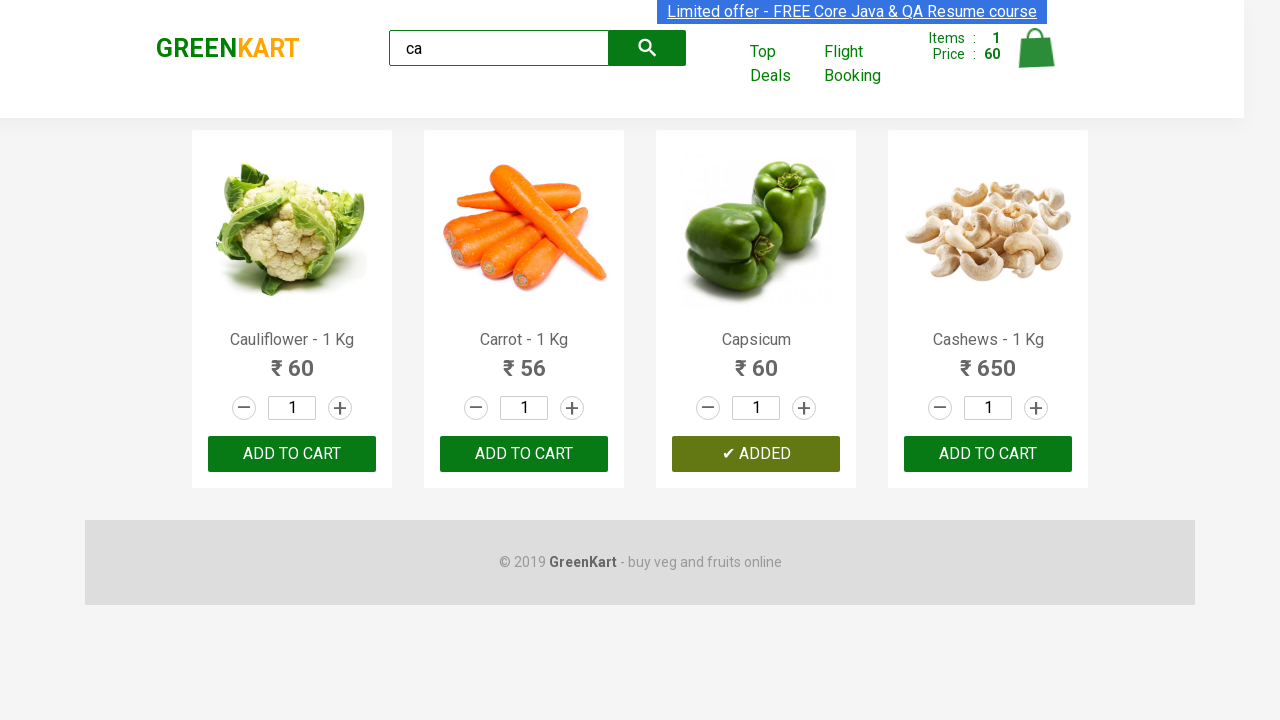

Clicked ADD TO CART button on product containing 'Cashews' at (988, 454) on .products .product >> nth=3 >> .product-action button
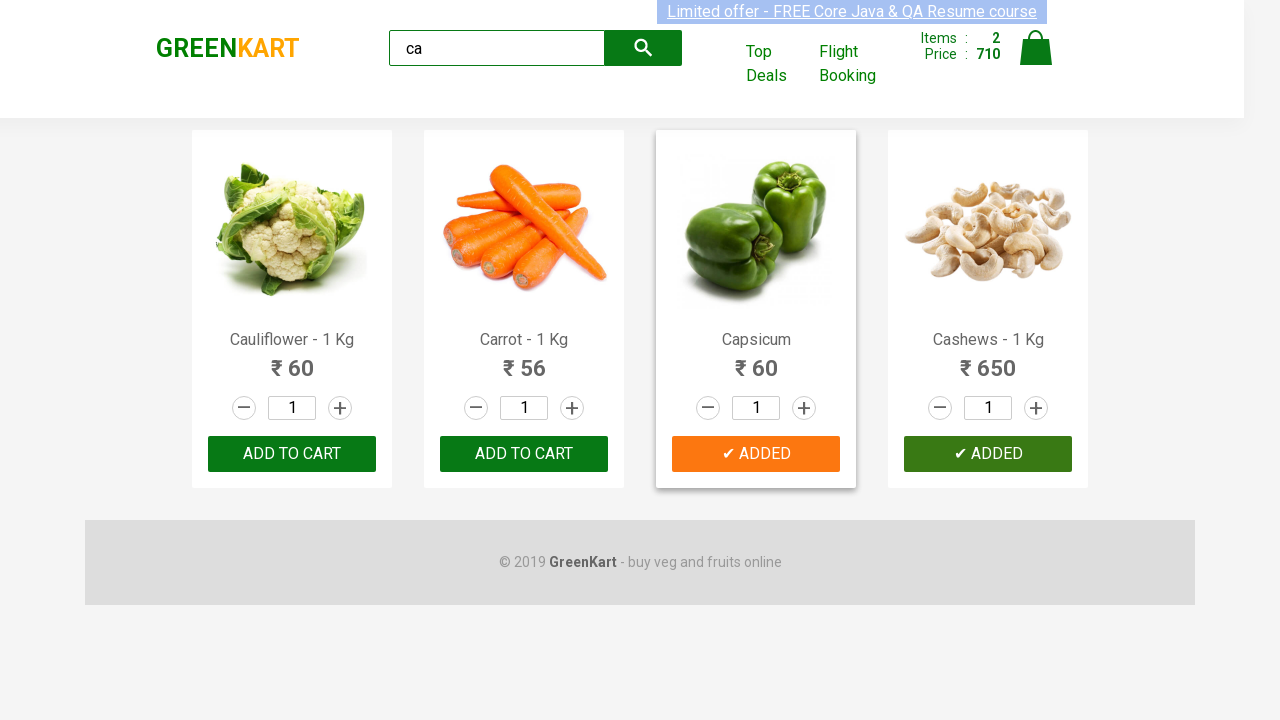

Verified that brand name displays 'GREENKART' correctly
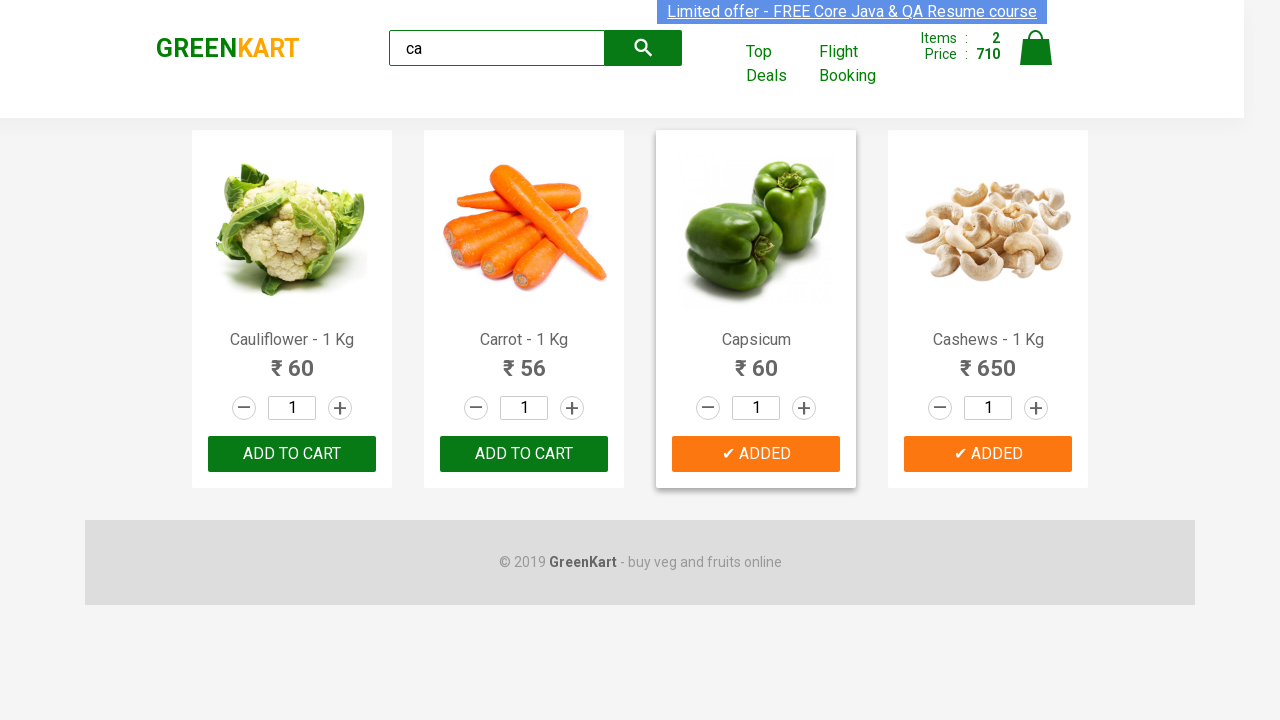

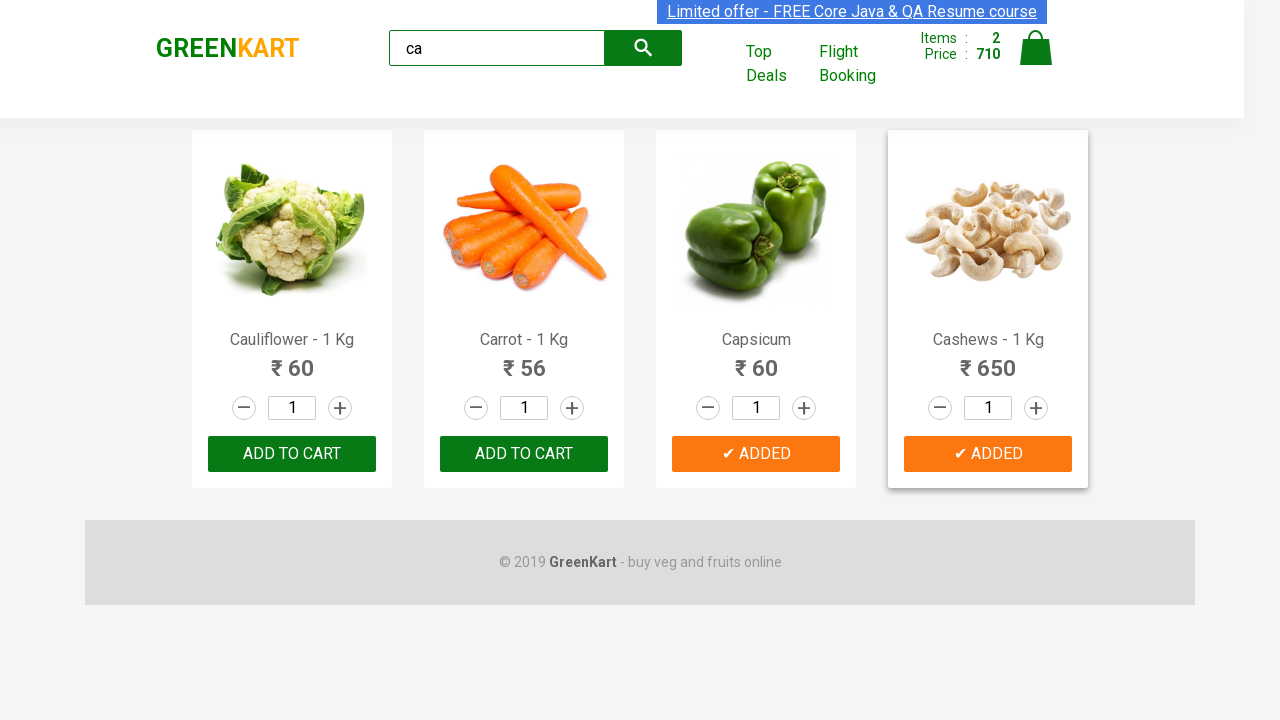